Tests the alert confirmation functionality by entering a name, clicking confirm button, and verifying the alert message before dismissing it

Starting URL: https://www.rahulshettyacademy.com/AutomationPractice/

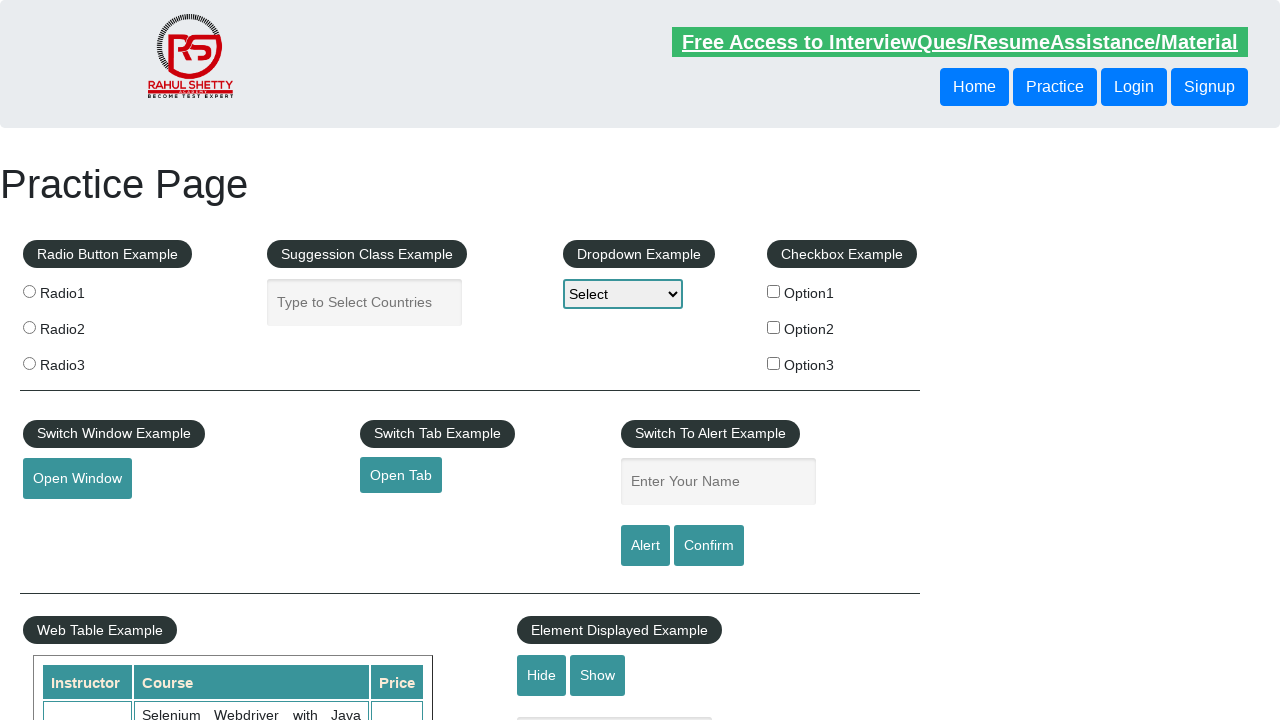

Filled name field with 'piy' on #name
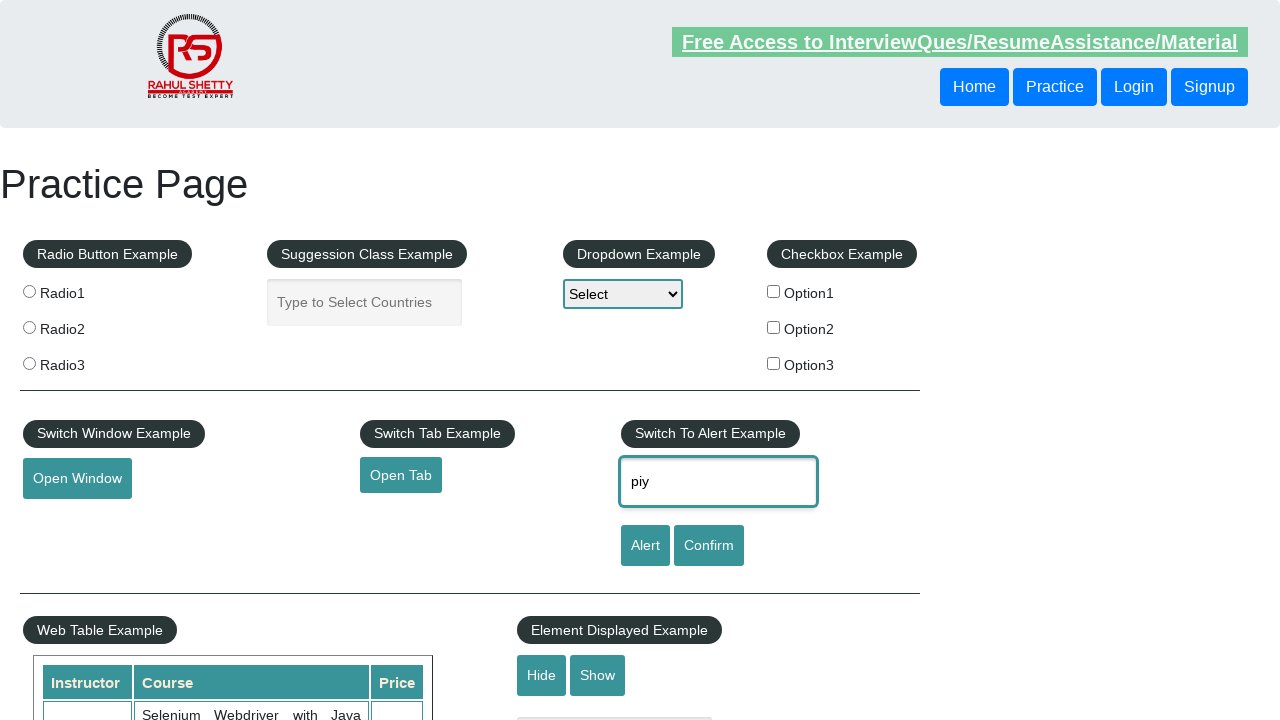

Clicked confirm button at (709, 546) on #confirmbtn
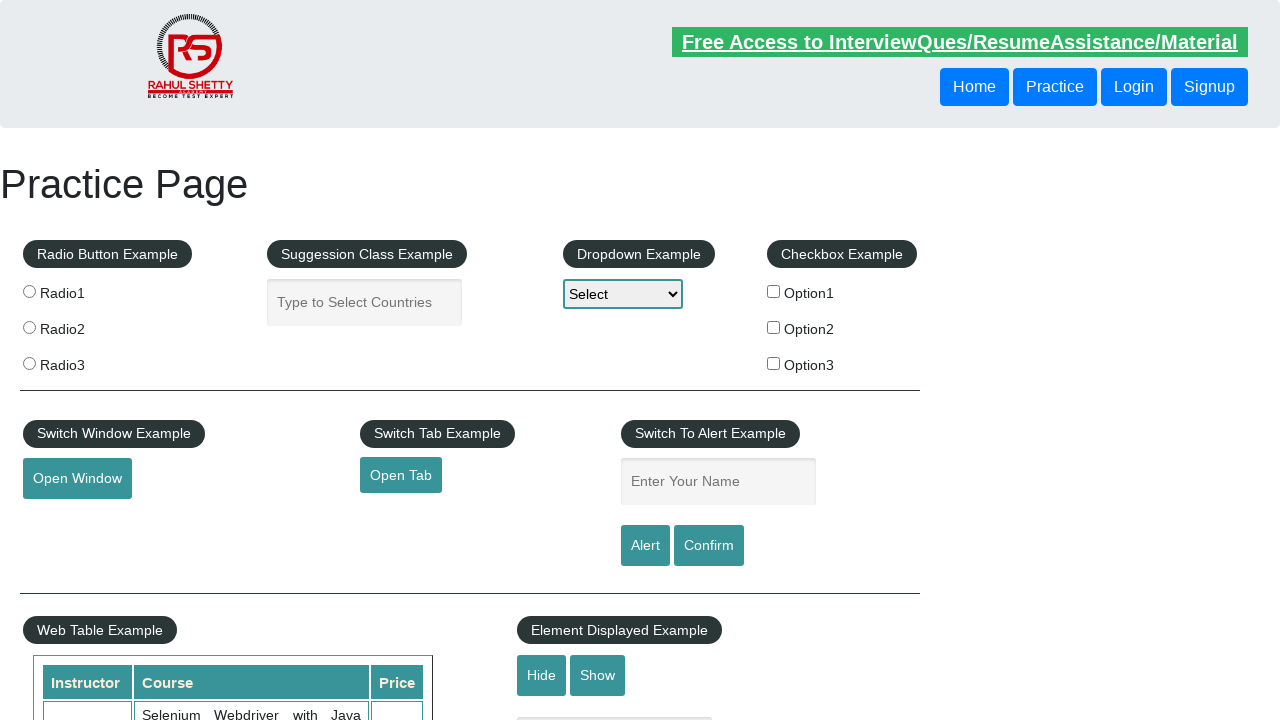

Set up dialog handler to dismiss alerts
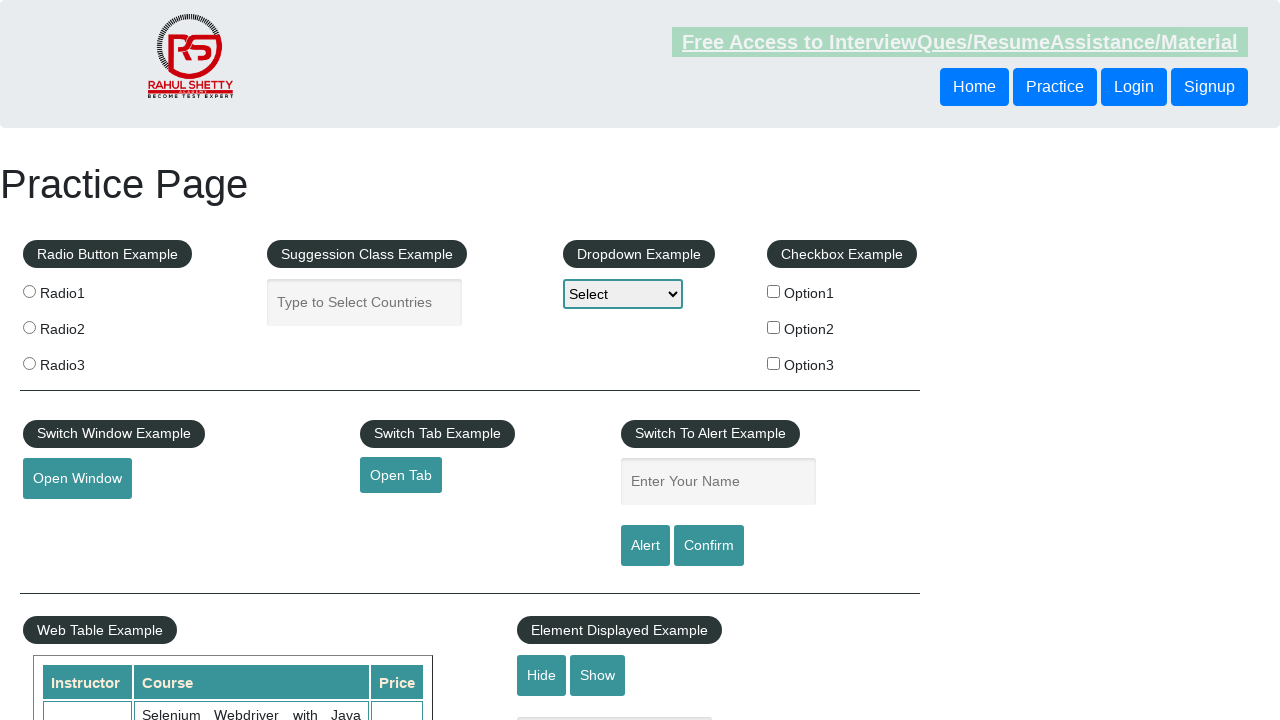

Registered dialog handler with assertion for alert message
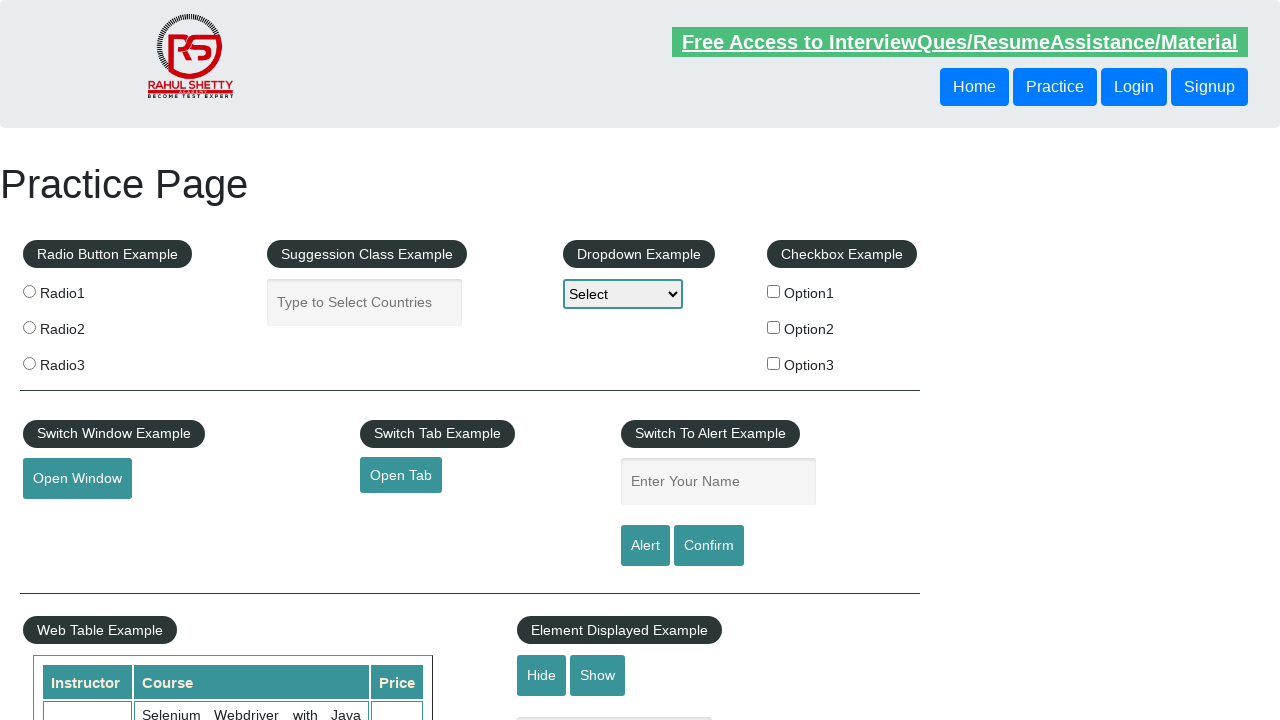

Clicked confirm button to trigger alert dialog at (709, 546) on #confirmbtn
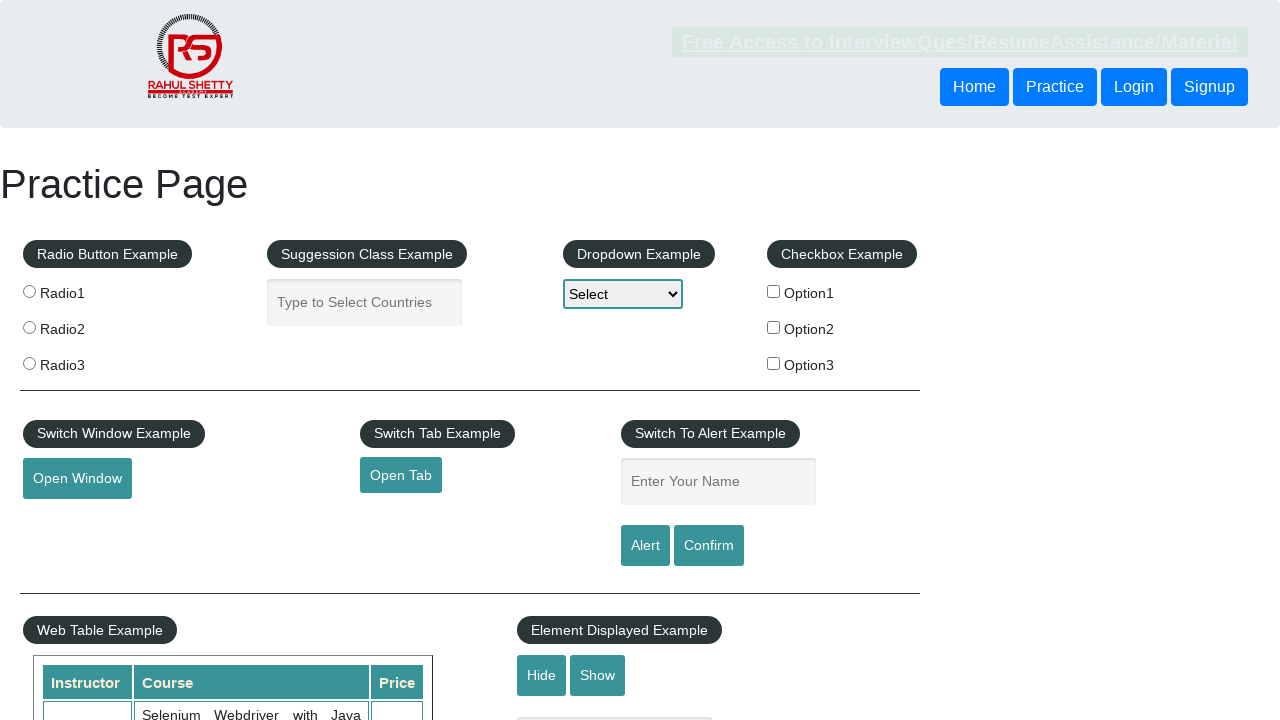

Waited for dialog to be processed
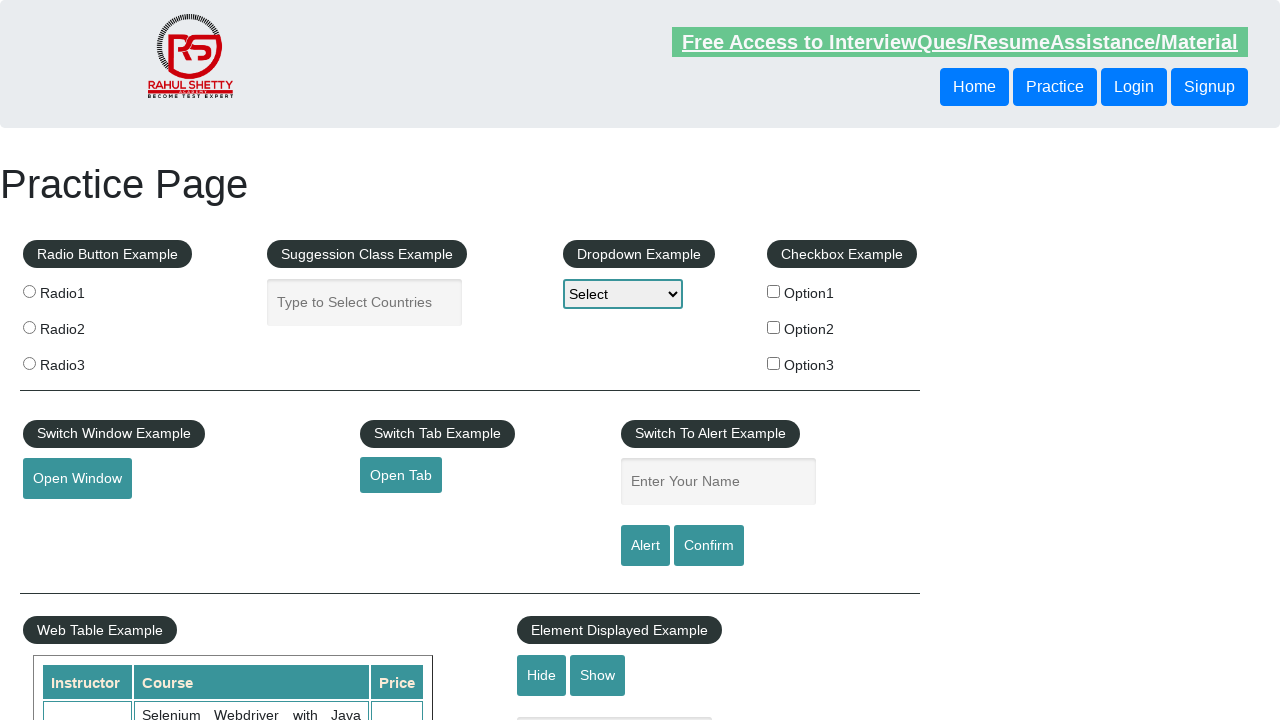

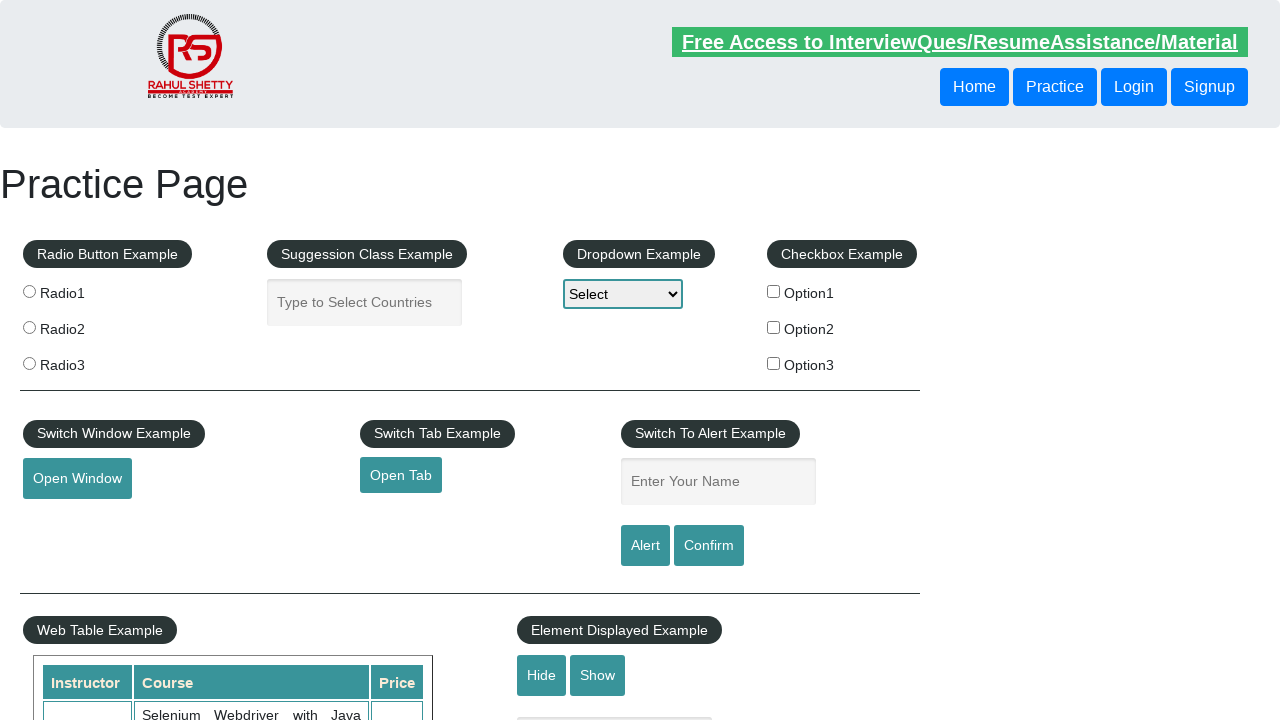